Tests registration with an already registered email to verify form validation keeps user on the registration page.

Starting URL: http://lesse.com.br/tools/pmst_rp2/authentication/register/

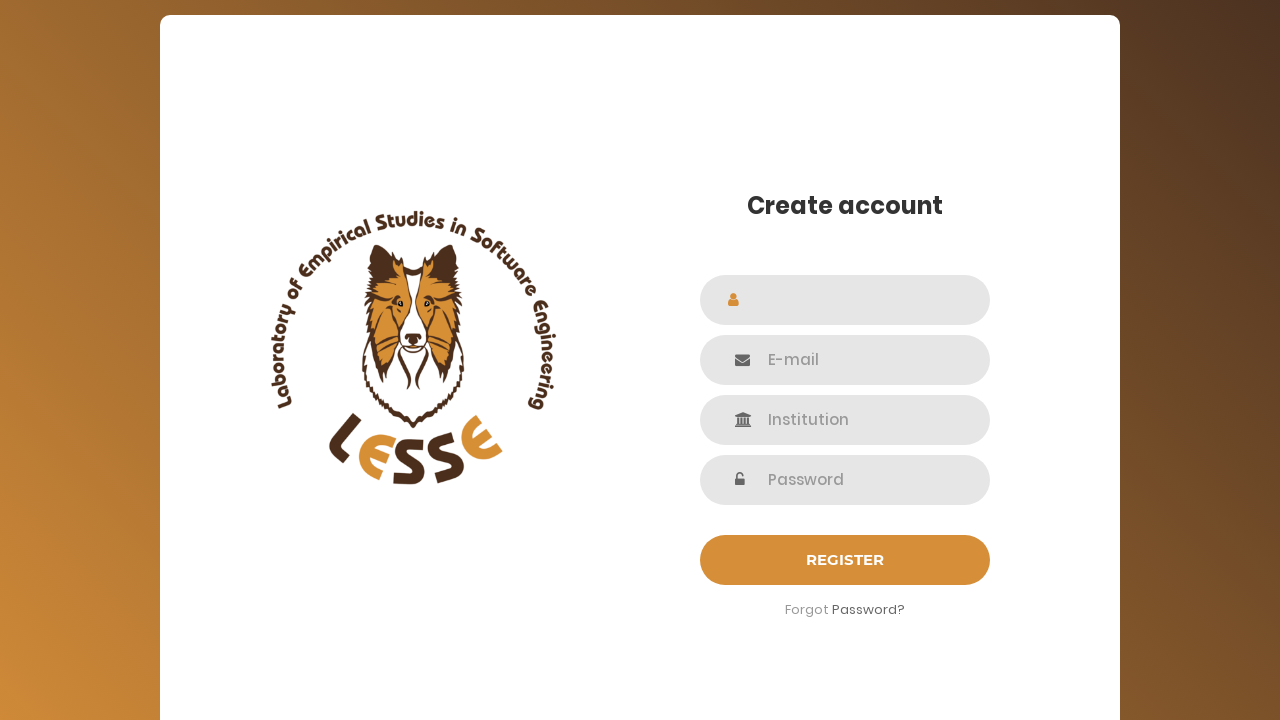

Waited for name field to be visible
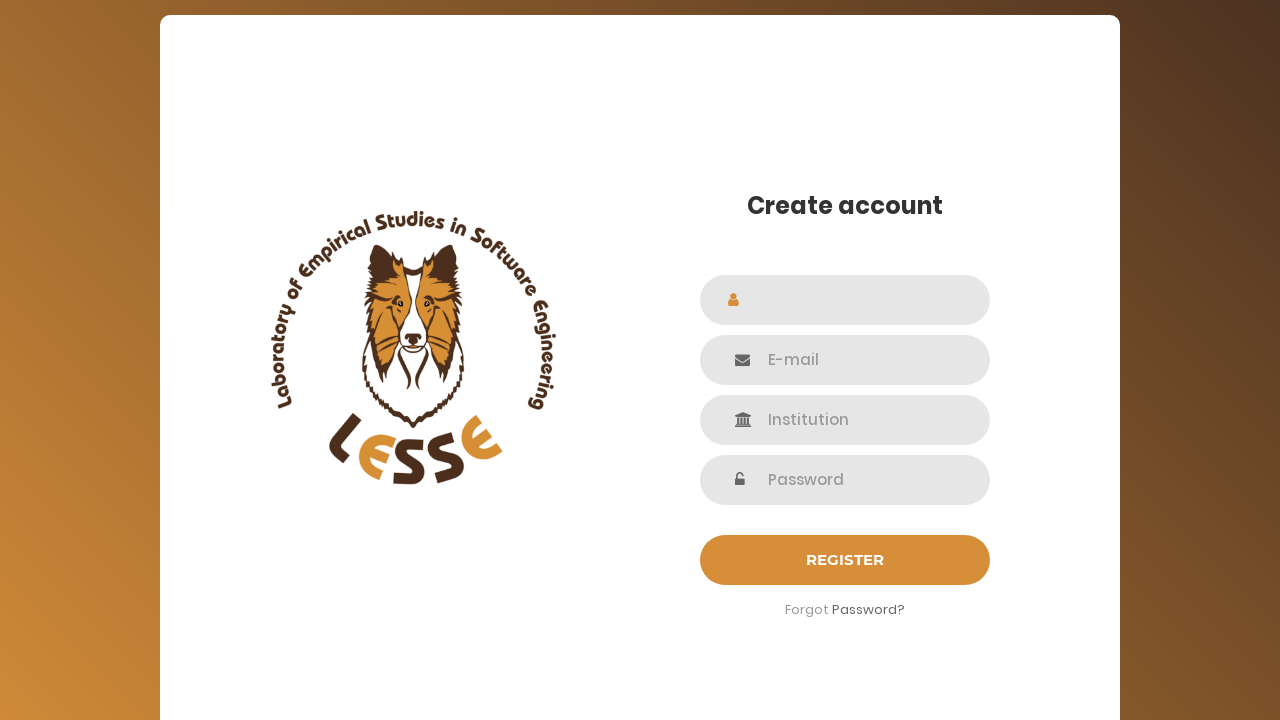

Filled name field with 'David Clark' on #name
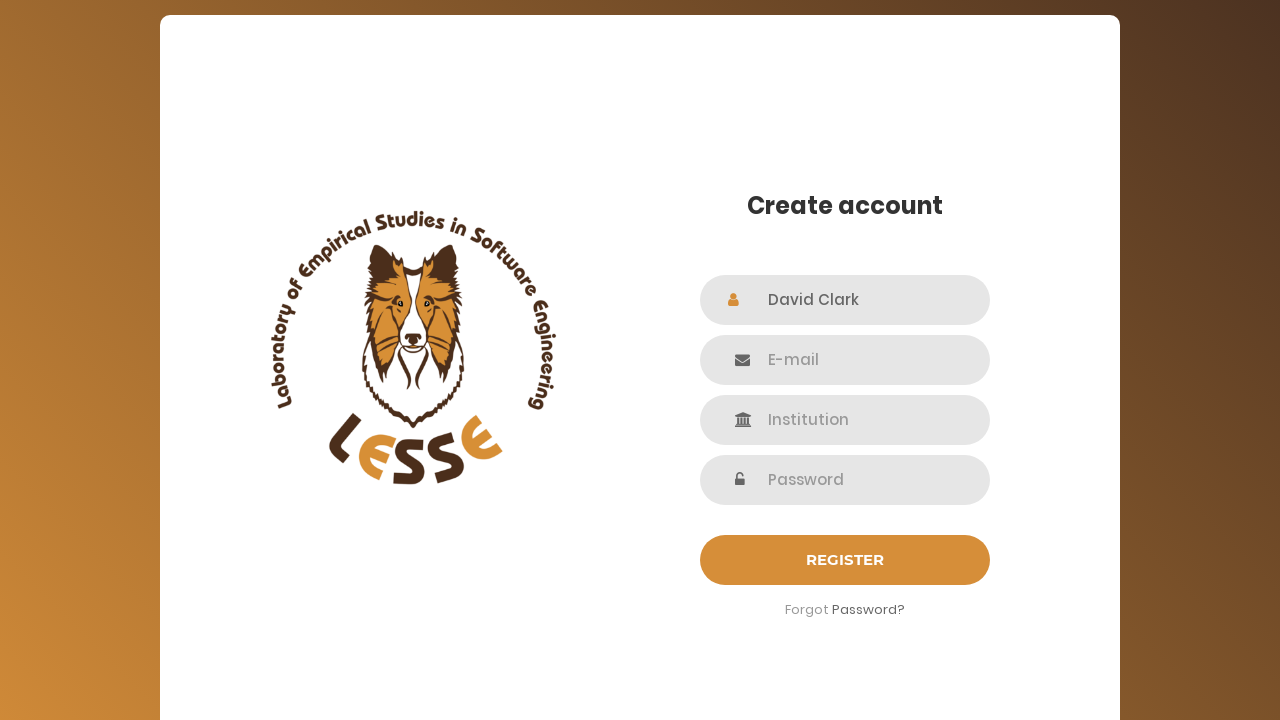

Waited for email field to be visible
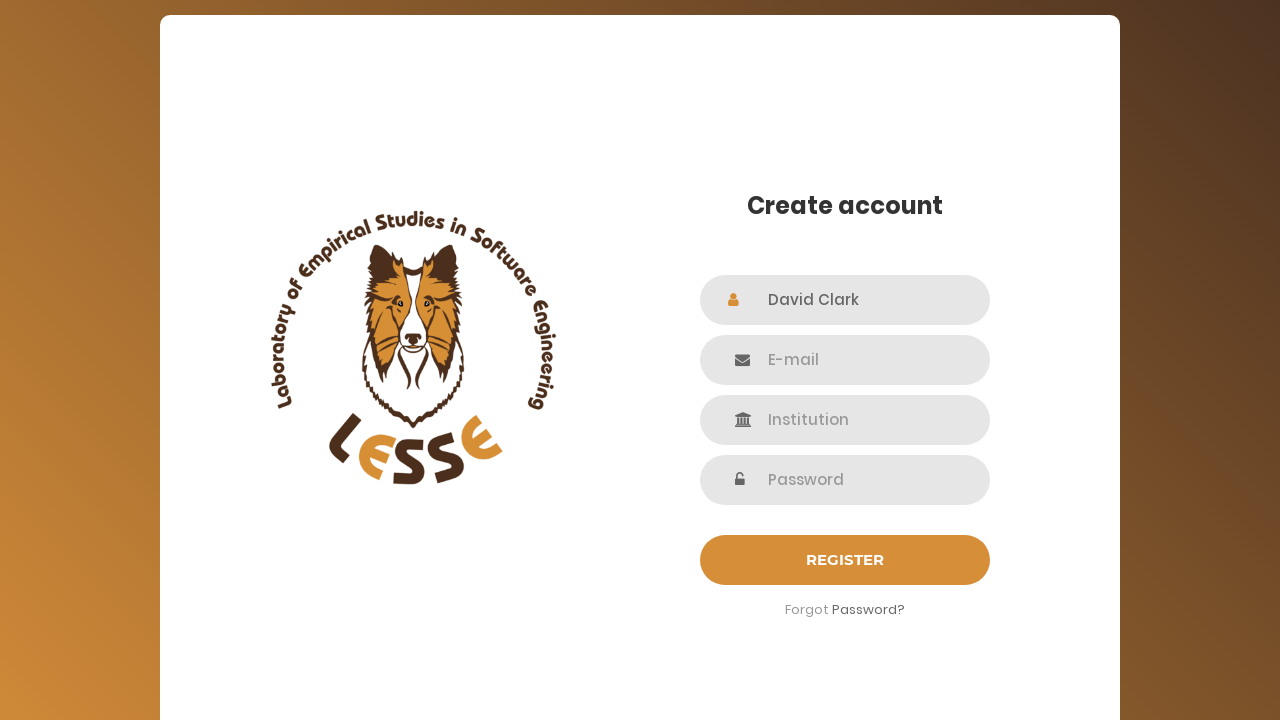

Filled email field with already registered email 'existing@lesse.com.br' on #email
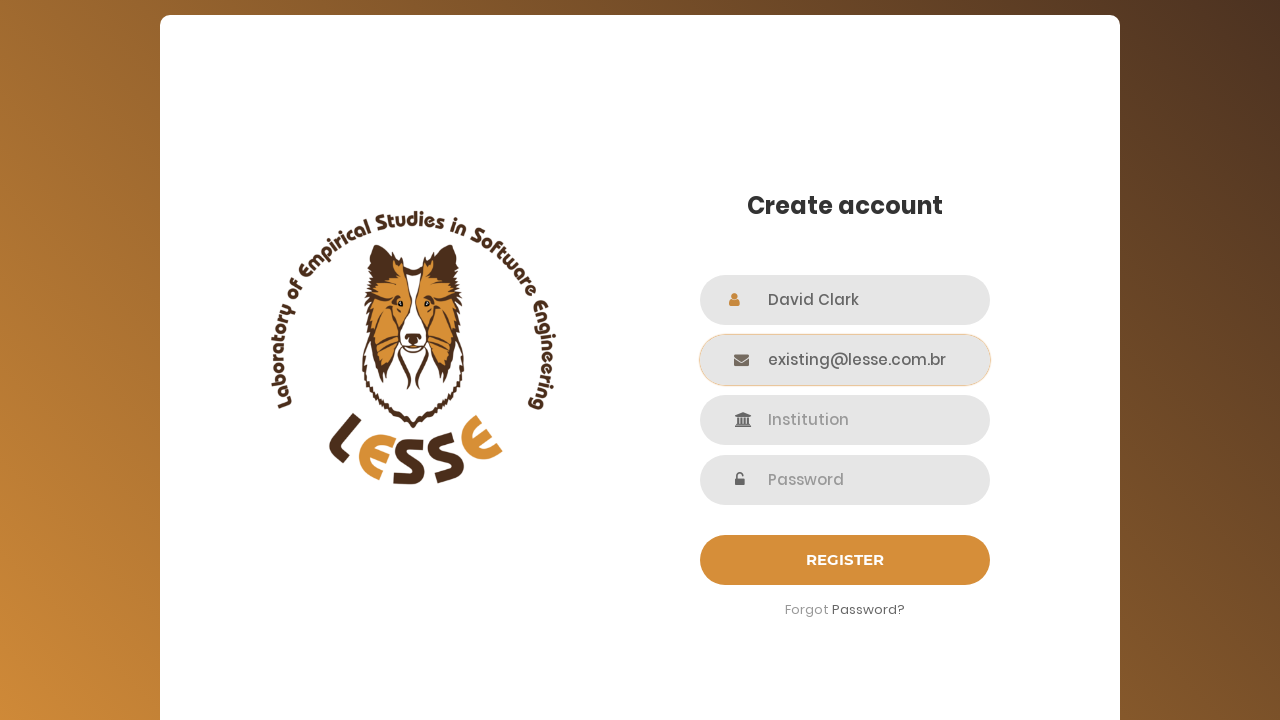

Waited for institution field to be visible
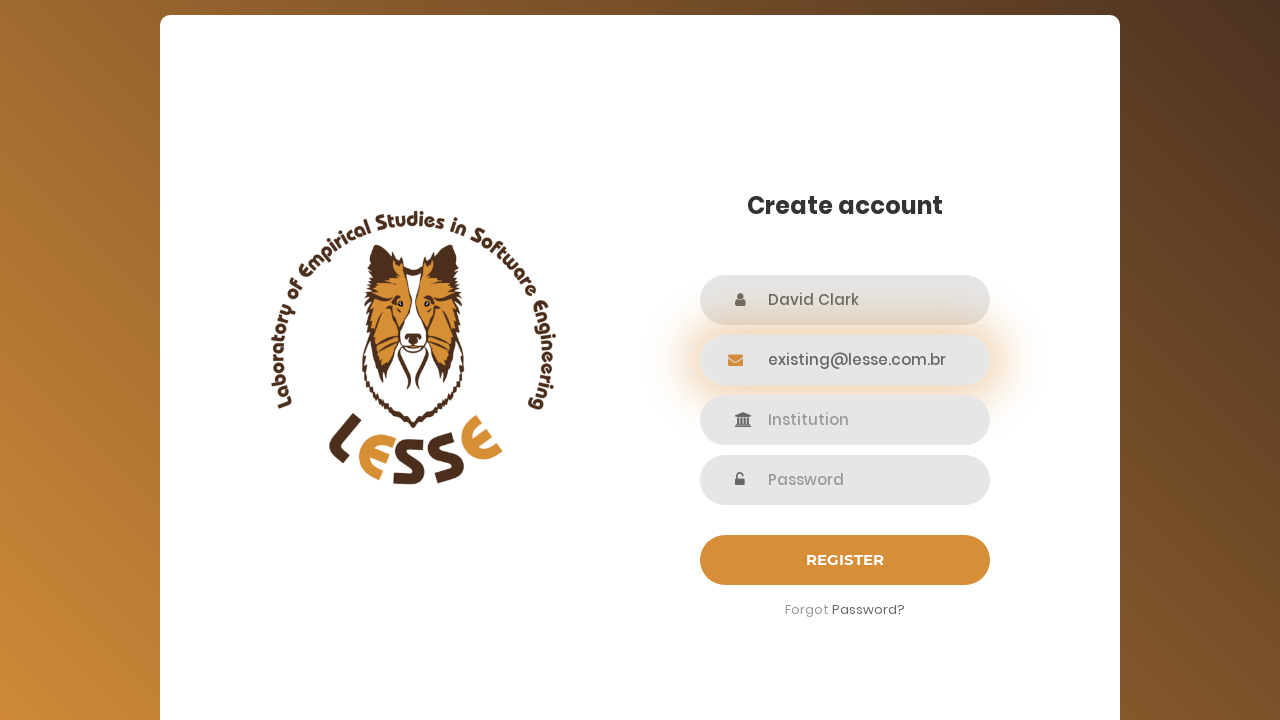

Filled institution field with 'LESSE Research' on #institution
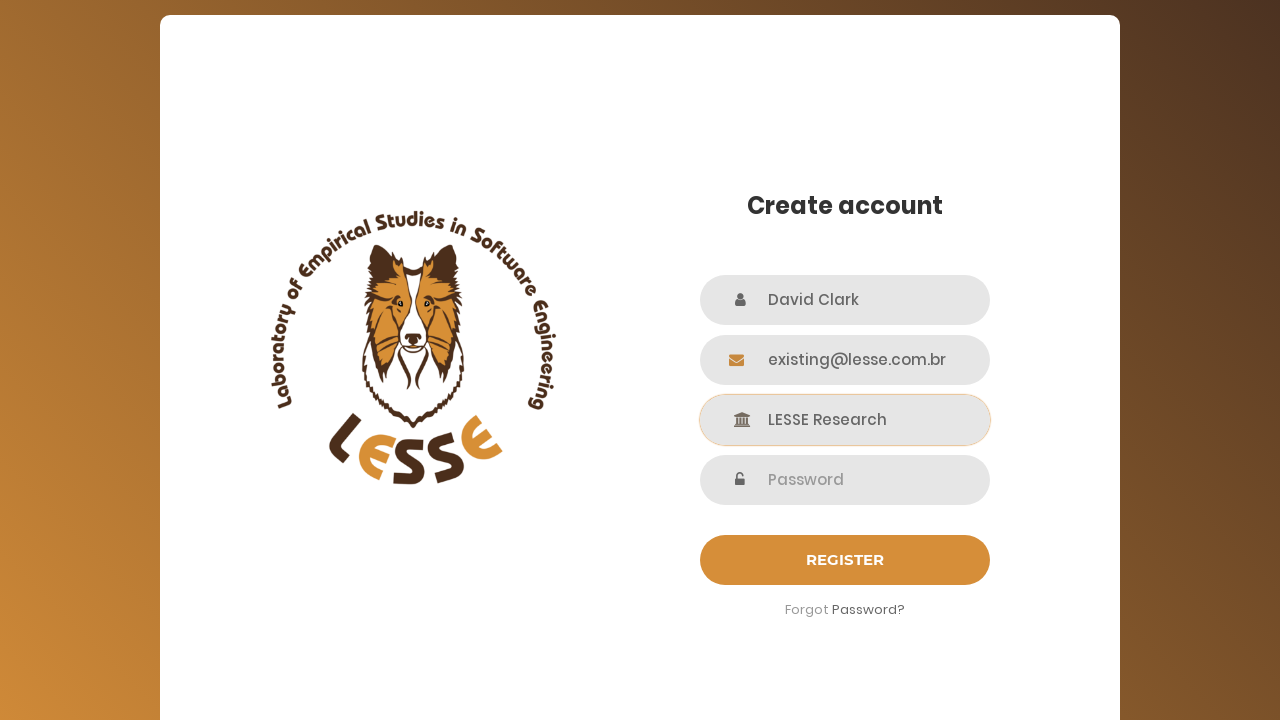

Waited for password field to be visible
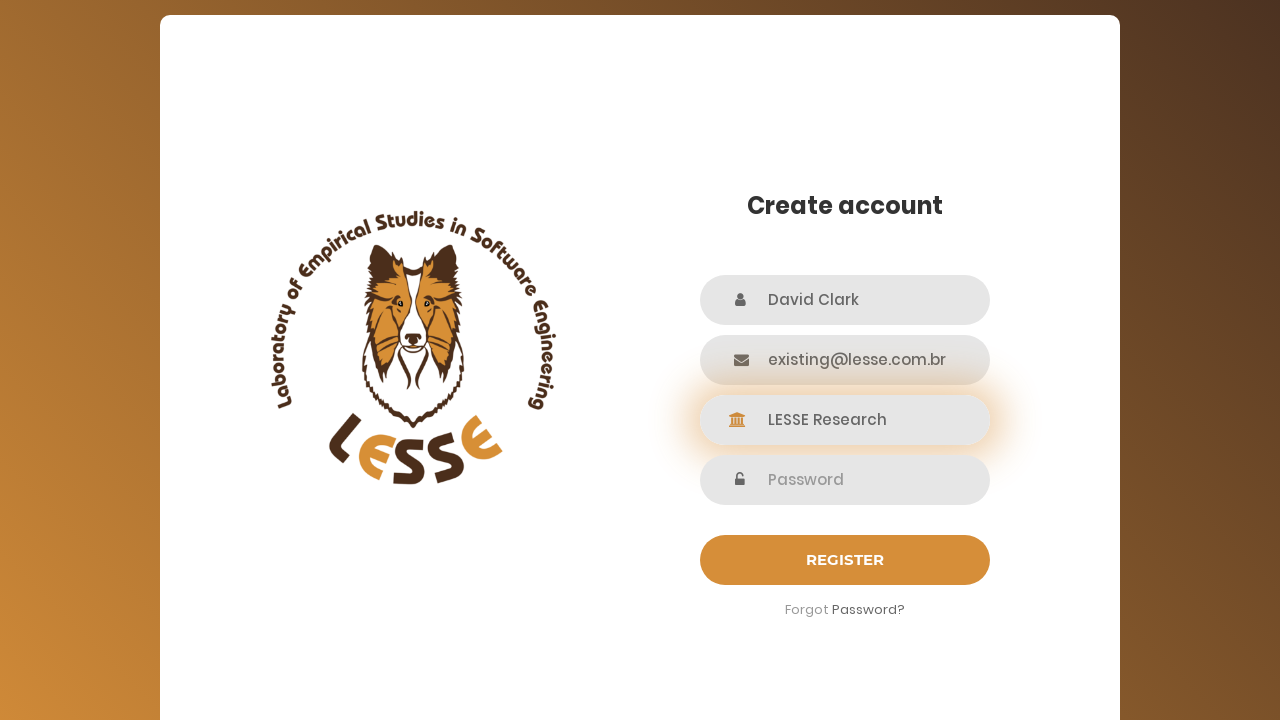

Filled password field with 'DuplicateEmail123' on input[name='password']
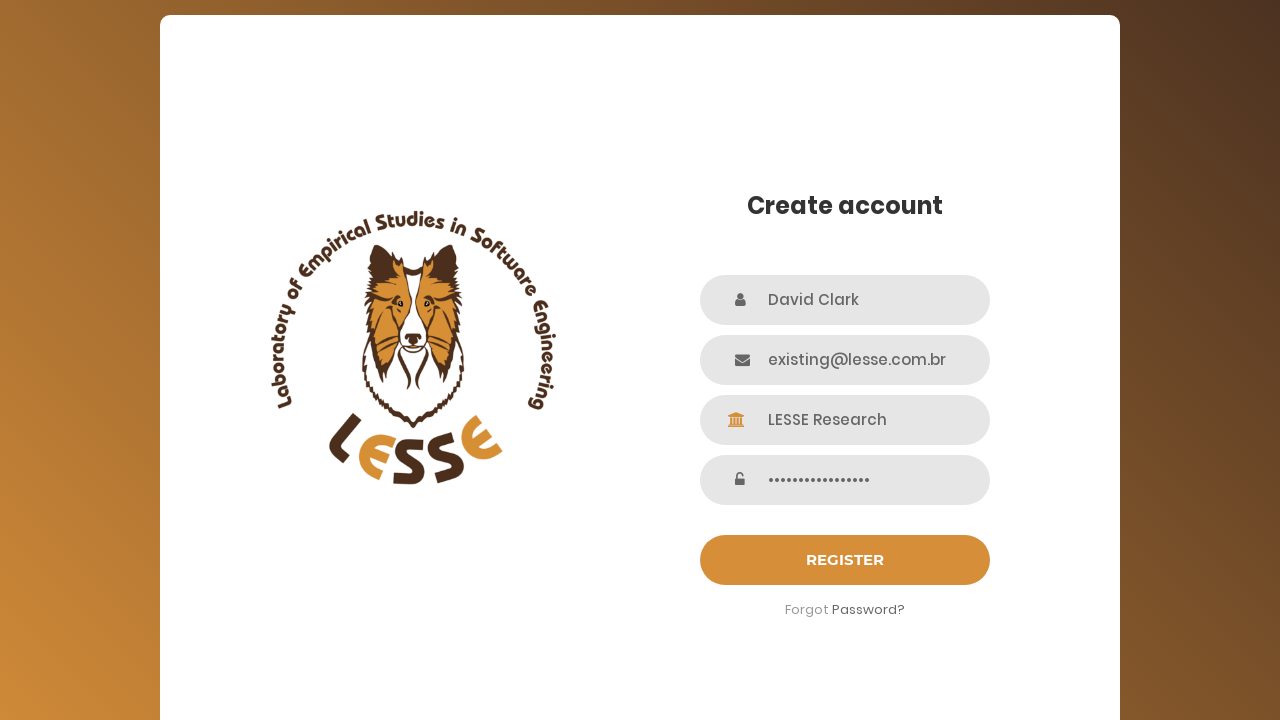

Waited for submit button to be visible
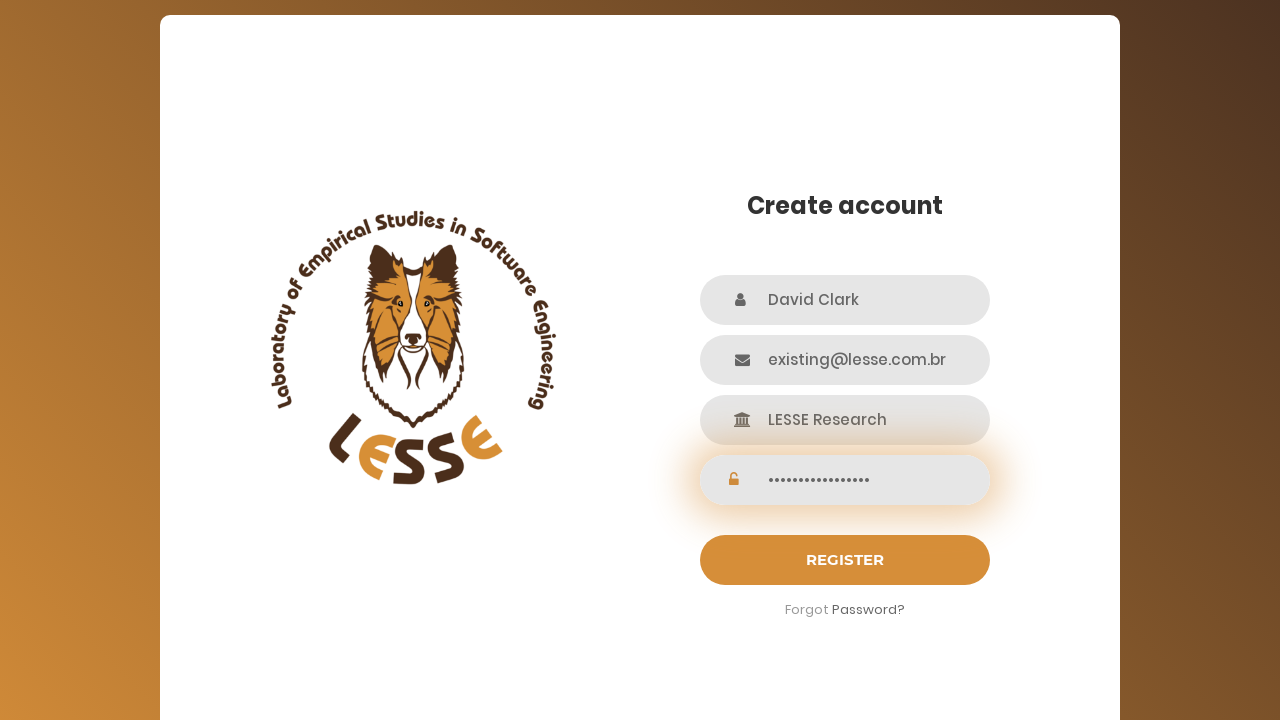

Clicked submit button to attempt registration with duplicate email at (845, 560) on #login-submit
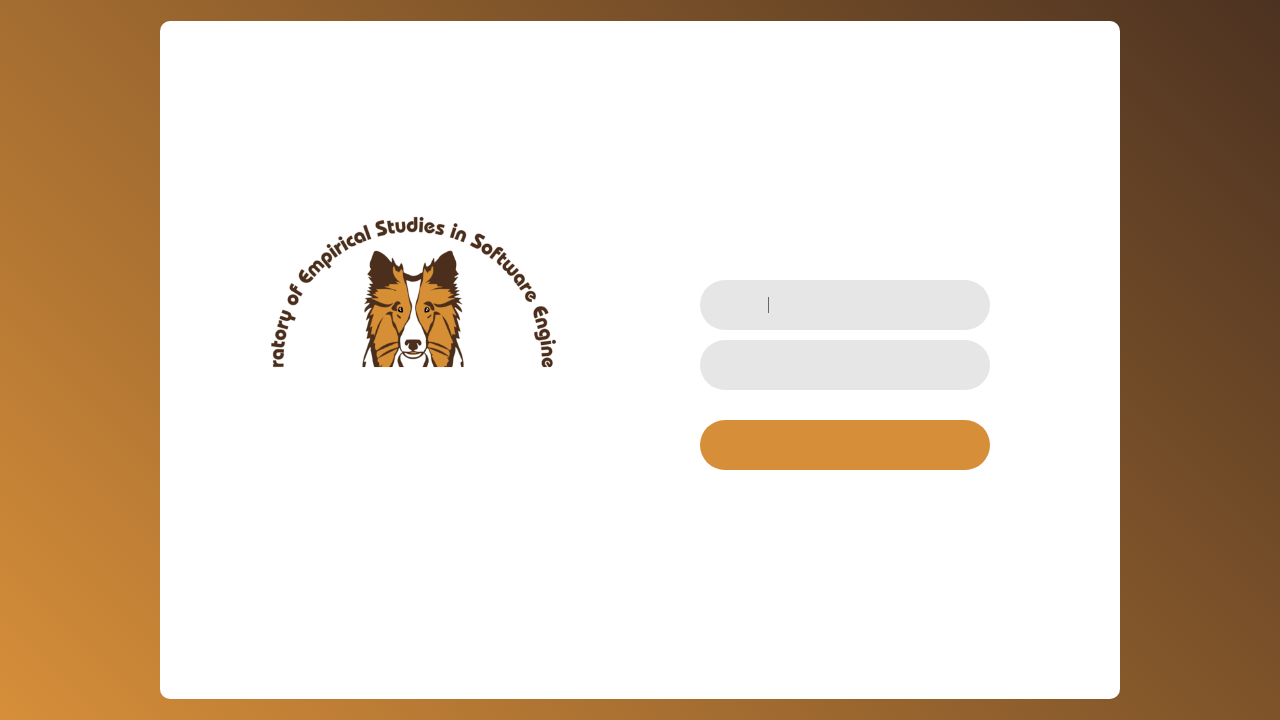

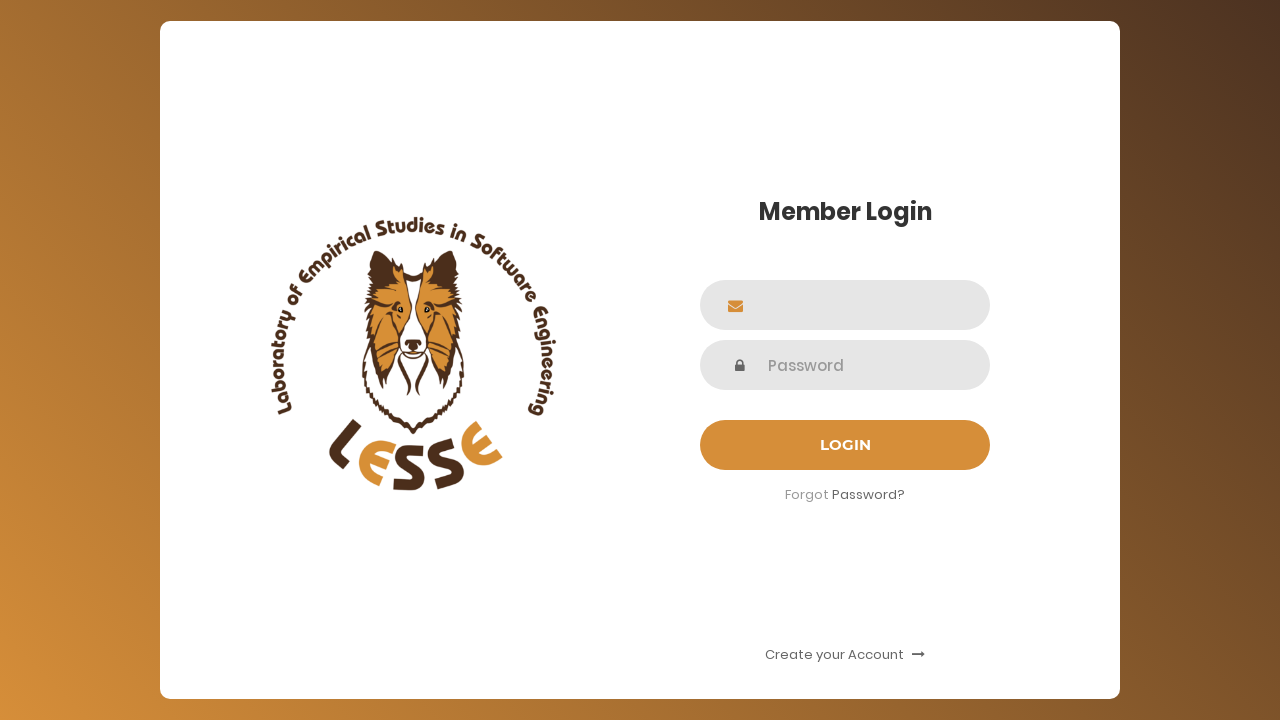